Solves a math captcha by reading a value, calculating a mathematical function, filling the answer, and submitting the form with checkbox and radio button selections

Starting URL: https://suninjuly.github.io/math.html

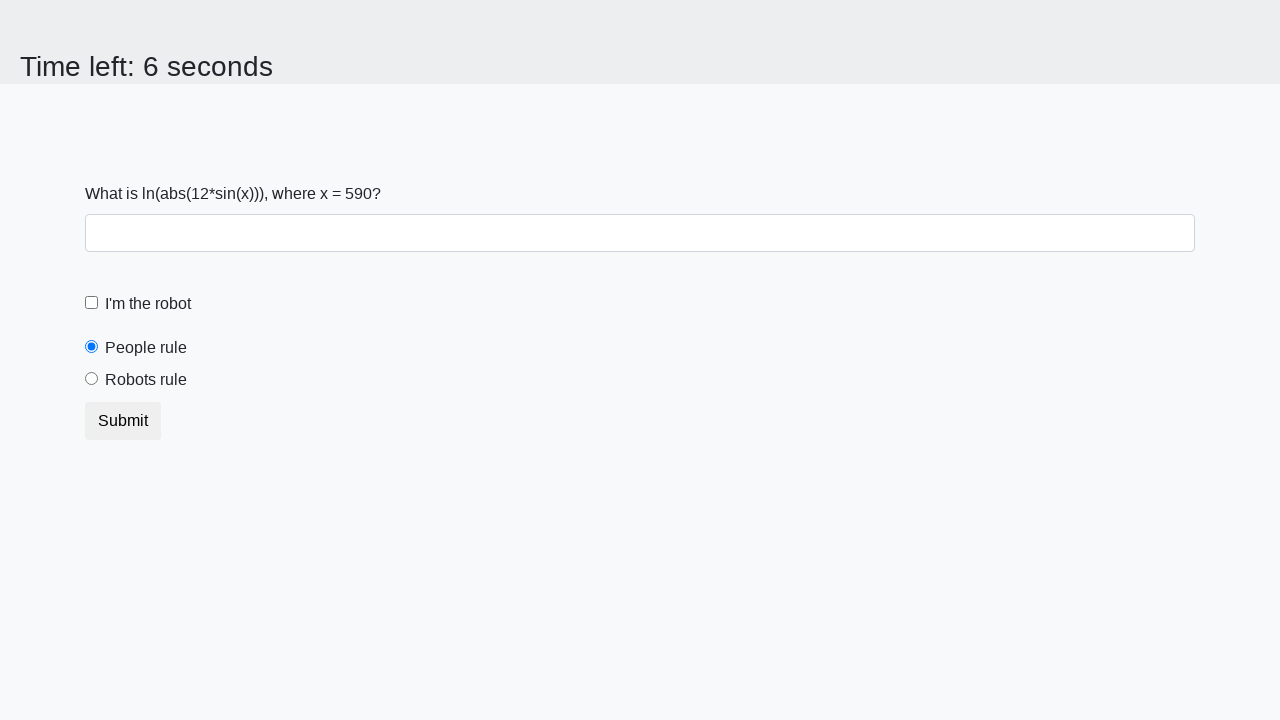

Located the input_value element containing the variable x
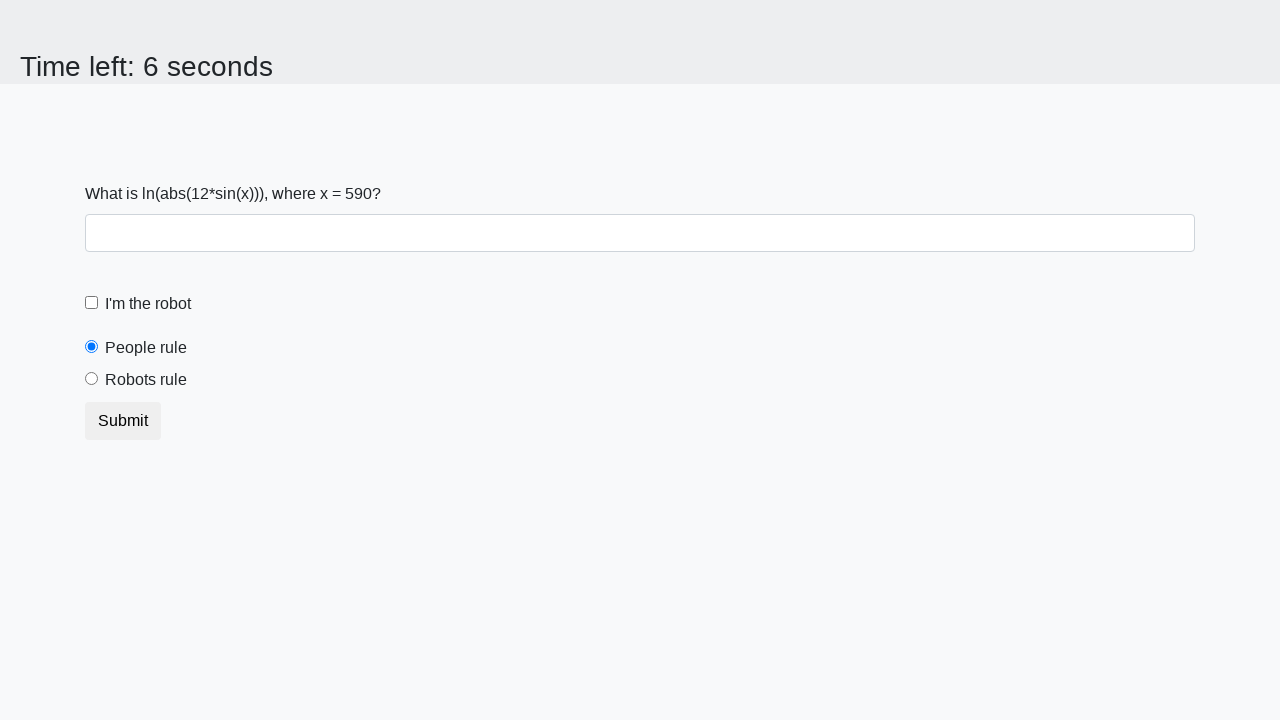

Extracted the value of x: 590
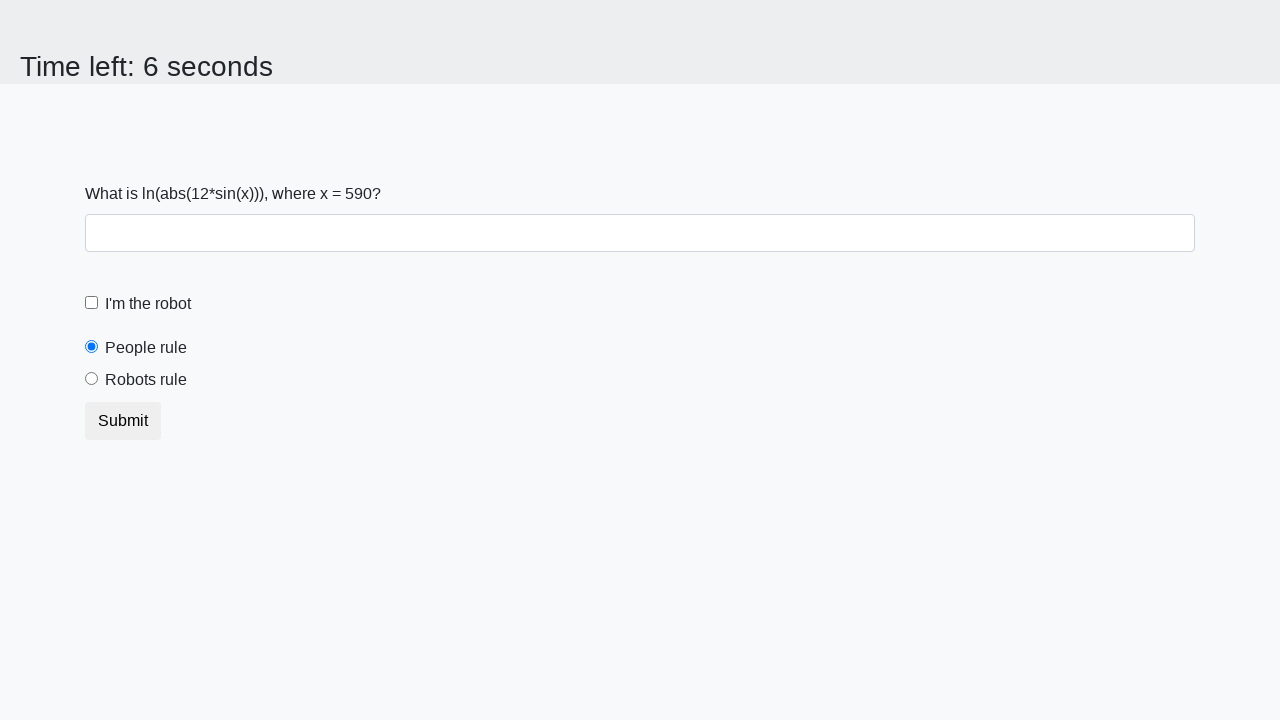

Calculated the math captcha result: 1.941148138211356
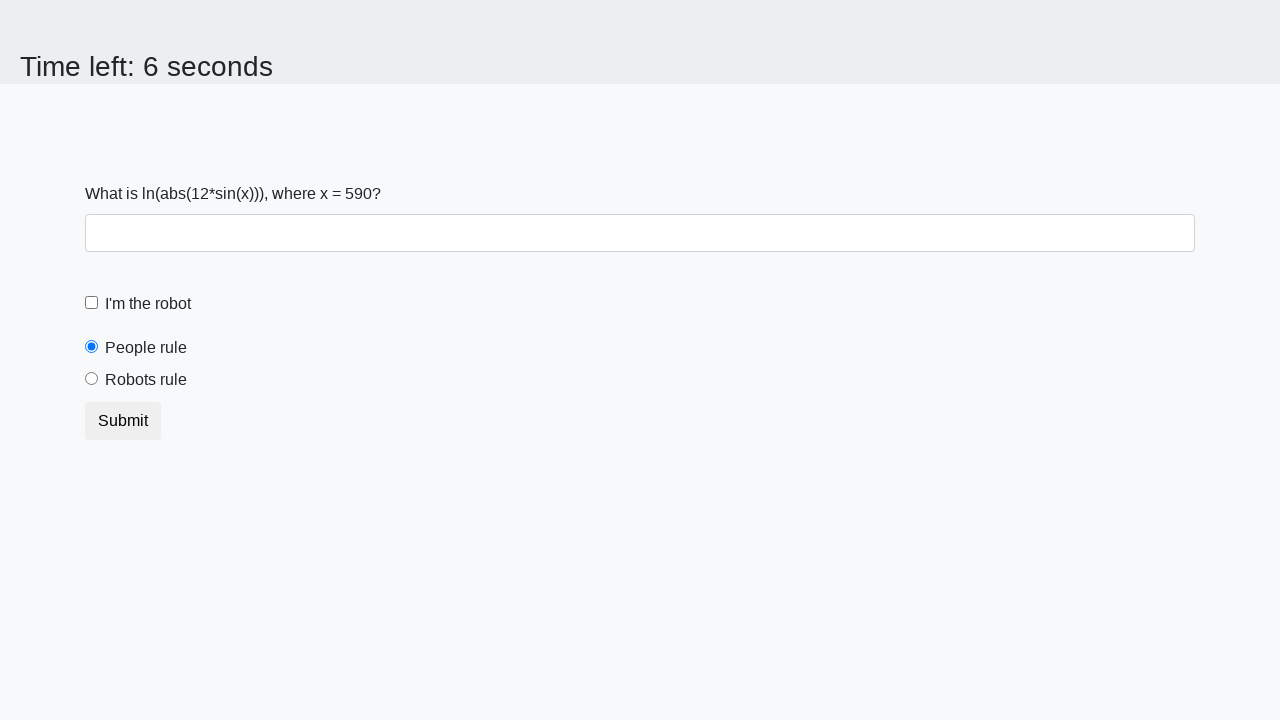

Filled the answer field with the calculated value: 1.941148138211356 on [id="answer"]
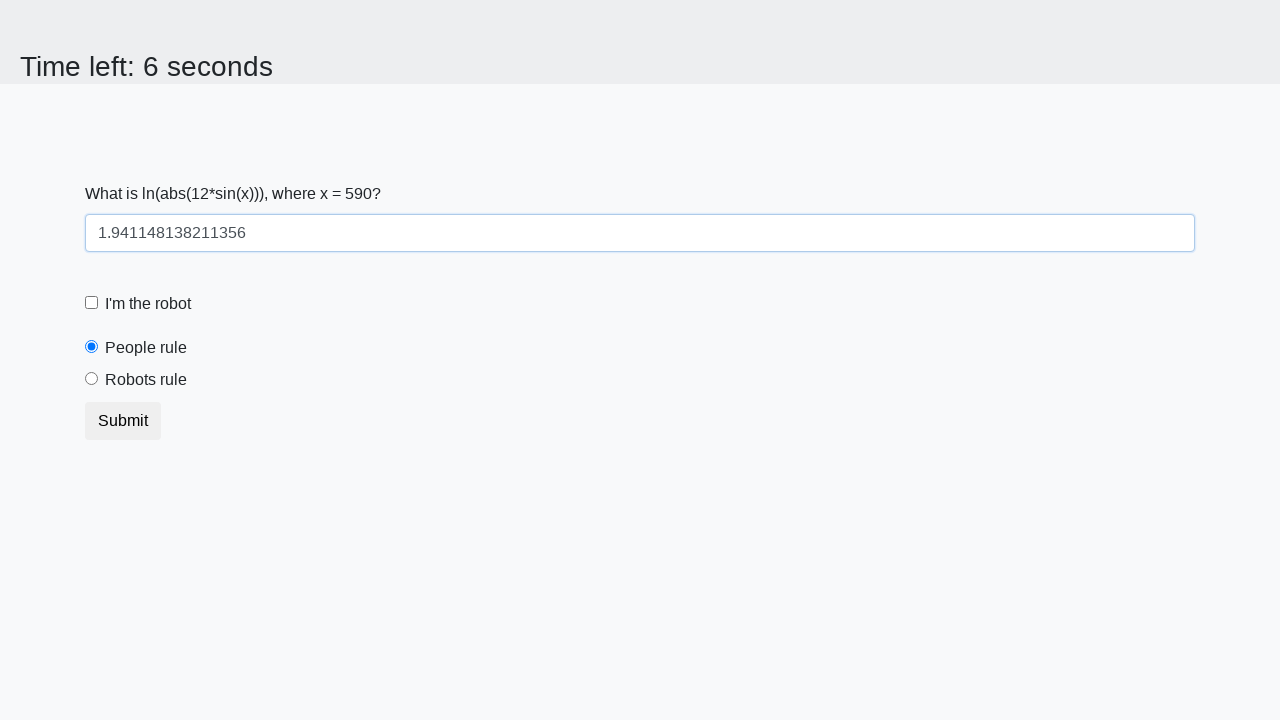

Clicked the 'I'm the robot' checkbox at (148, 304) on [for="robotCheckbox"]
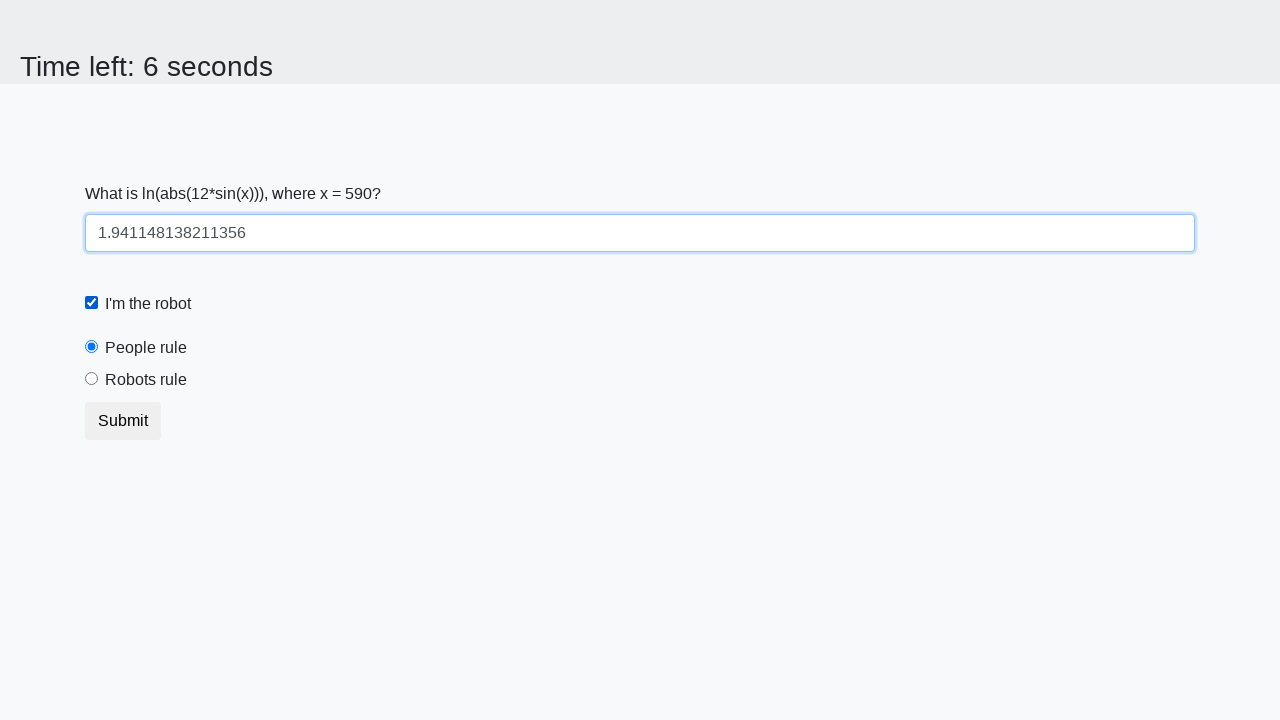

Selected the 'Robots rule!' radio button at (146, 380) on [for="robotsRule"]
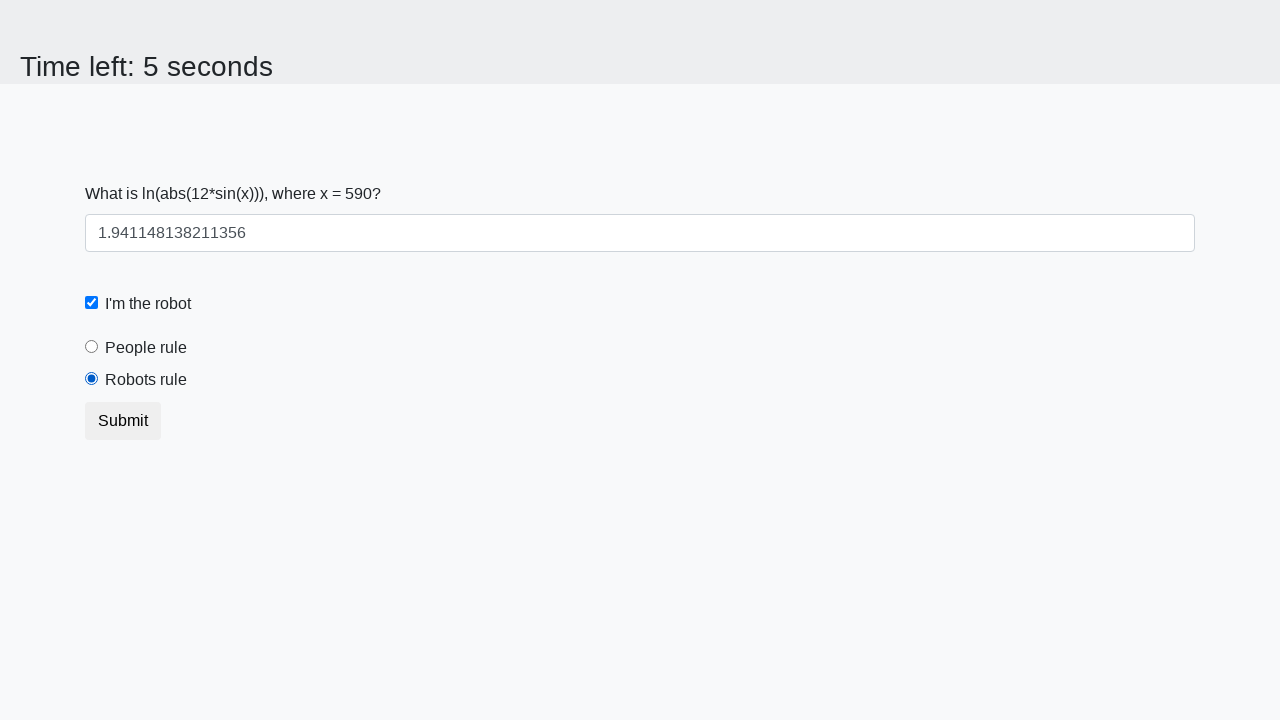

Clicked the submit button to submit the form at (123, 421) on [type="submit"]
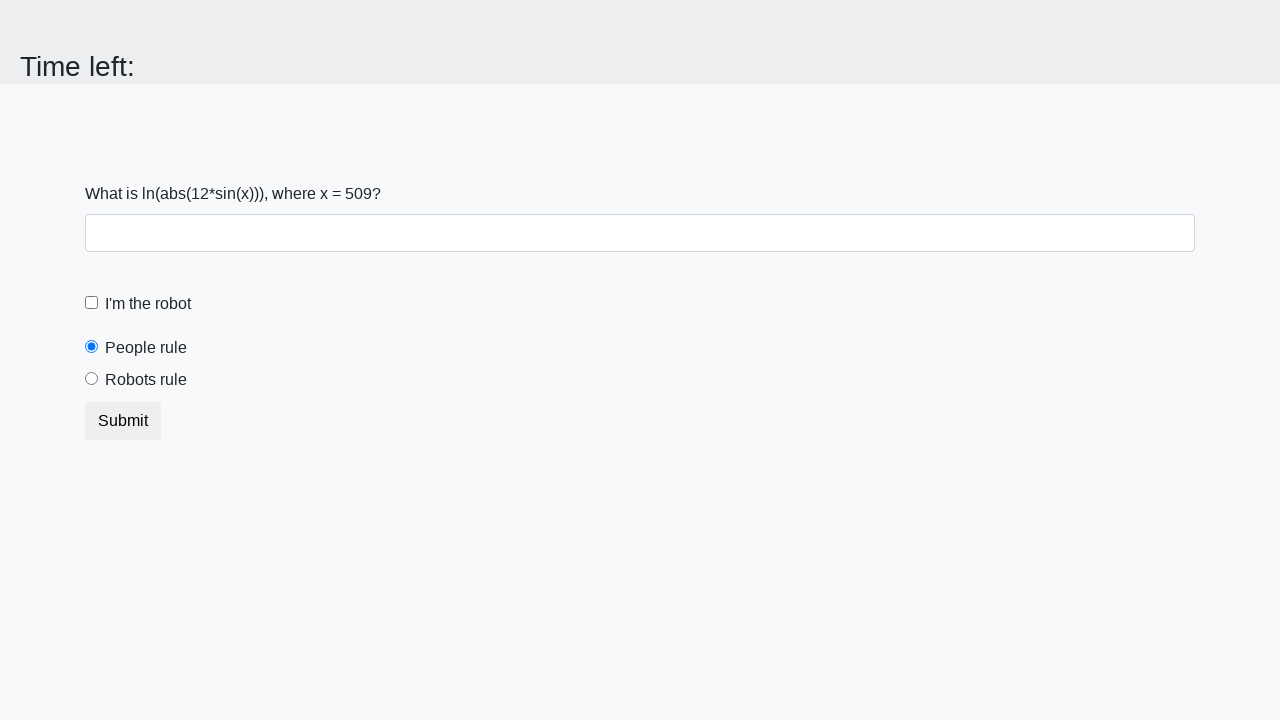

Waited for the result page to load
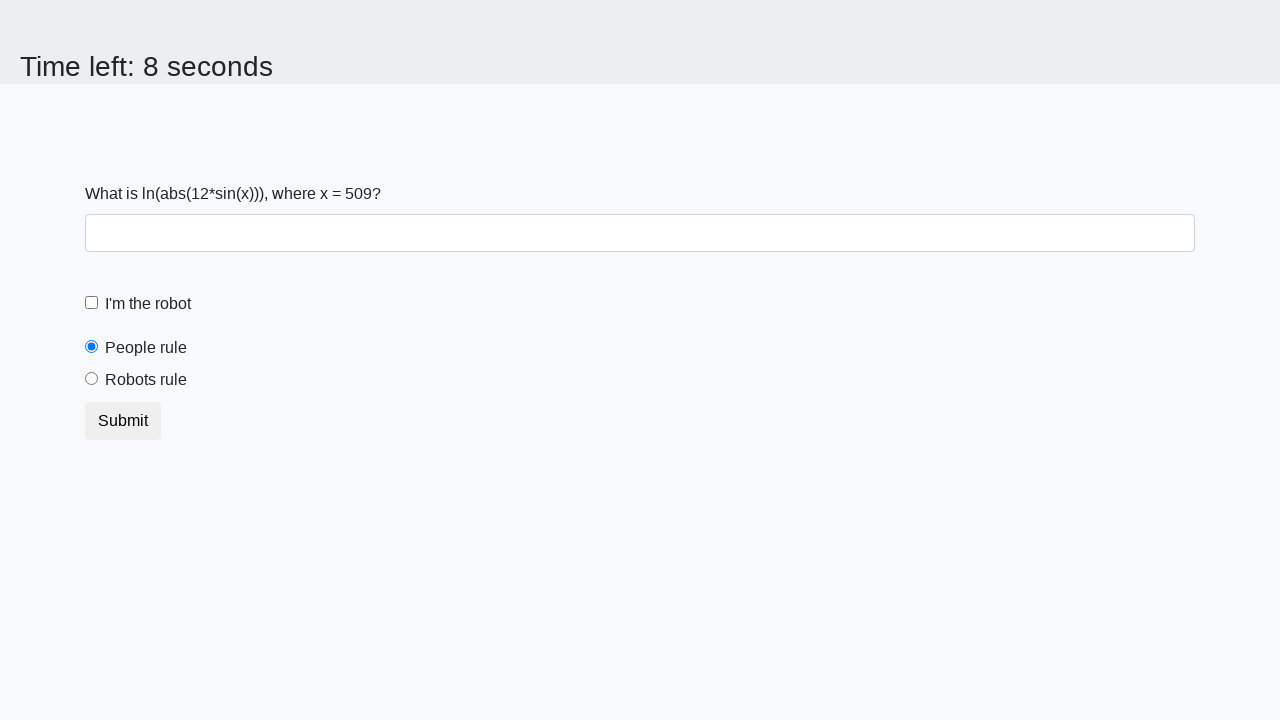

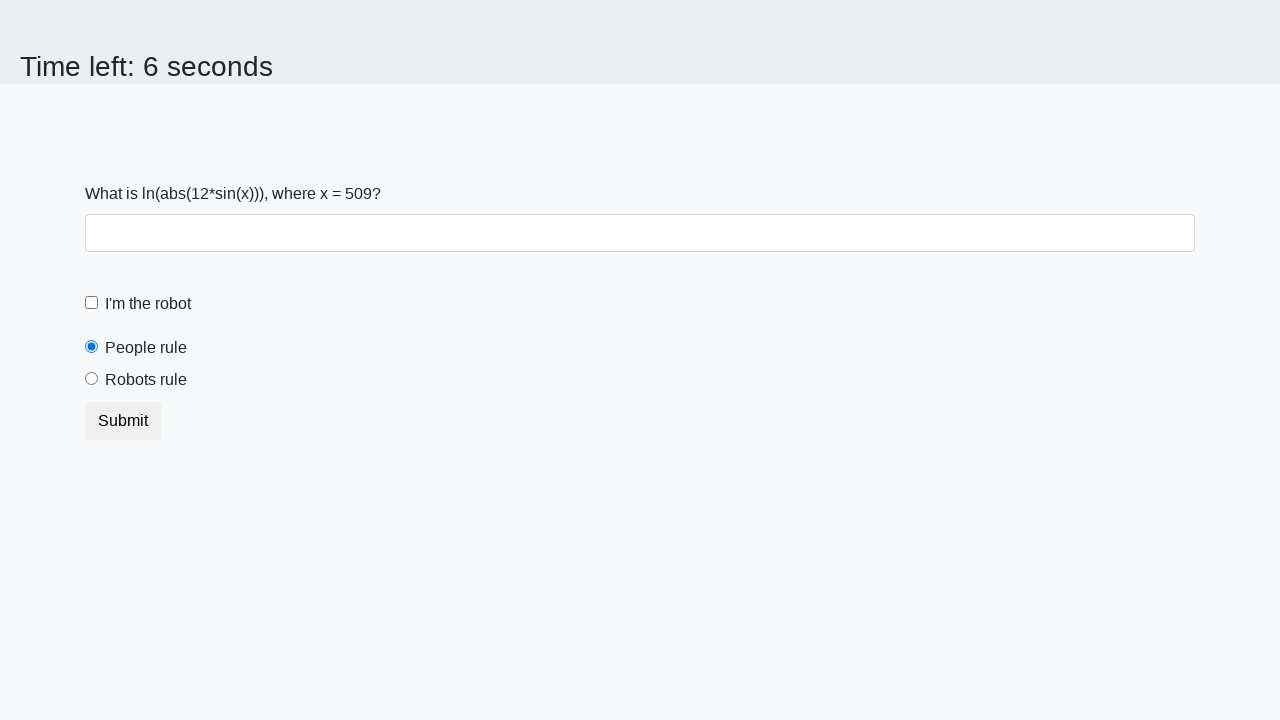